Tests navigation by clicking on the A/B Testing link from the homepage and verifying the page loads correctly

Starting URL: https://practice.cydeo.com

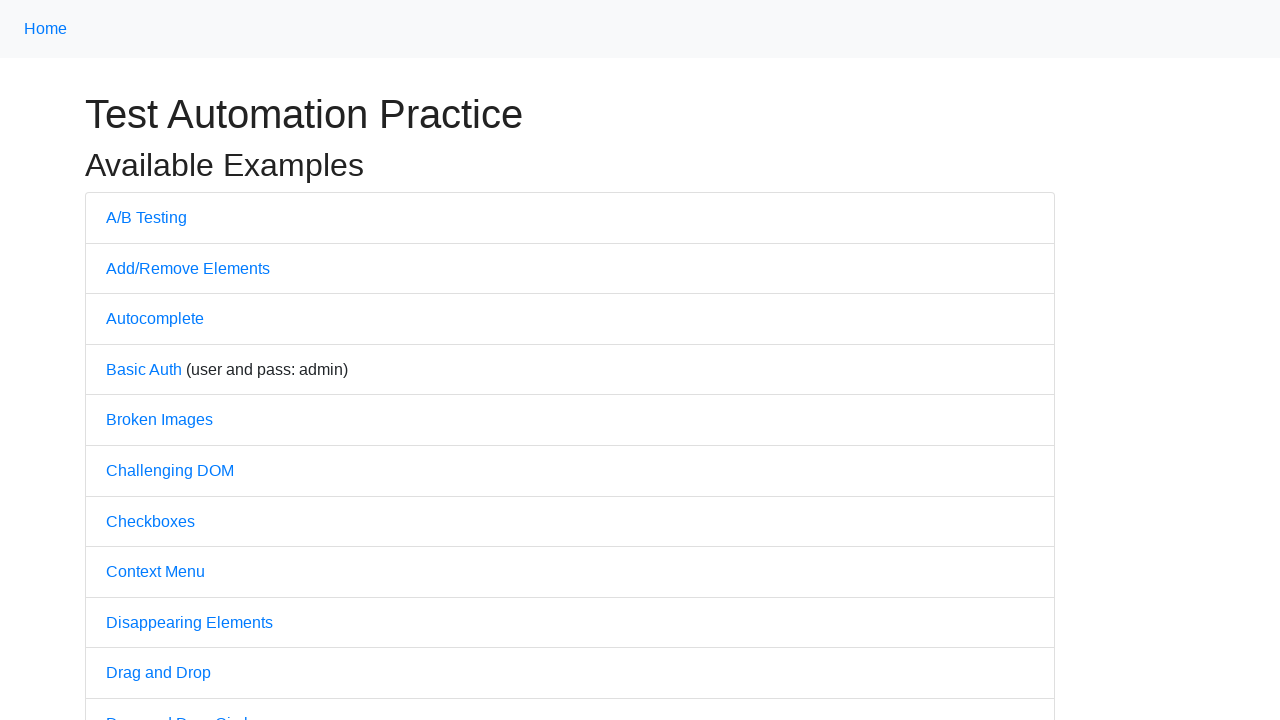

Clicked on A/B Testing link from homepage at (146, 217) on text=A/B Testing
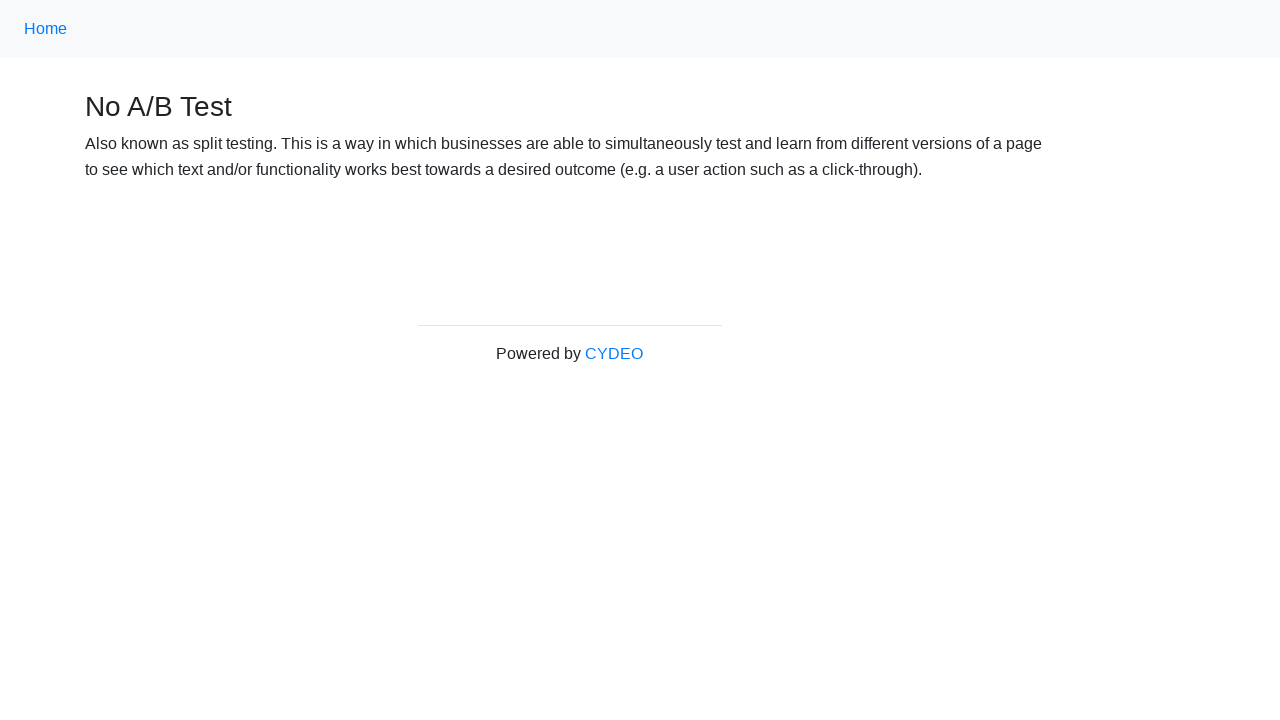

A/B Testing page loaded successfully
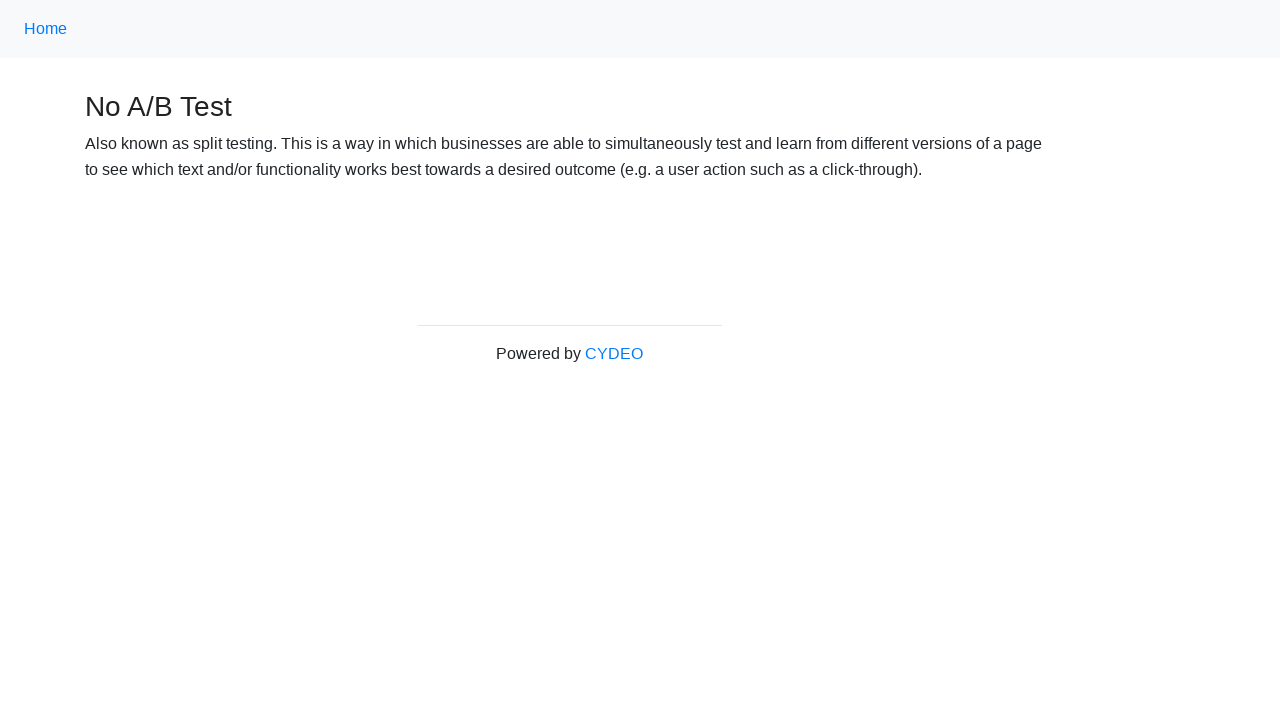

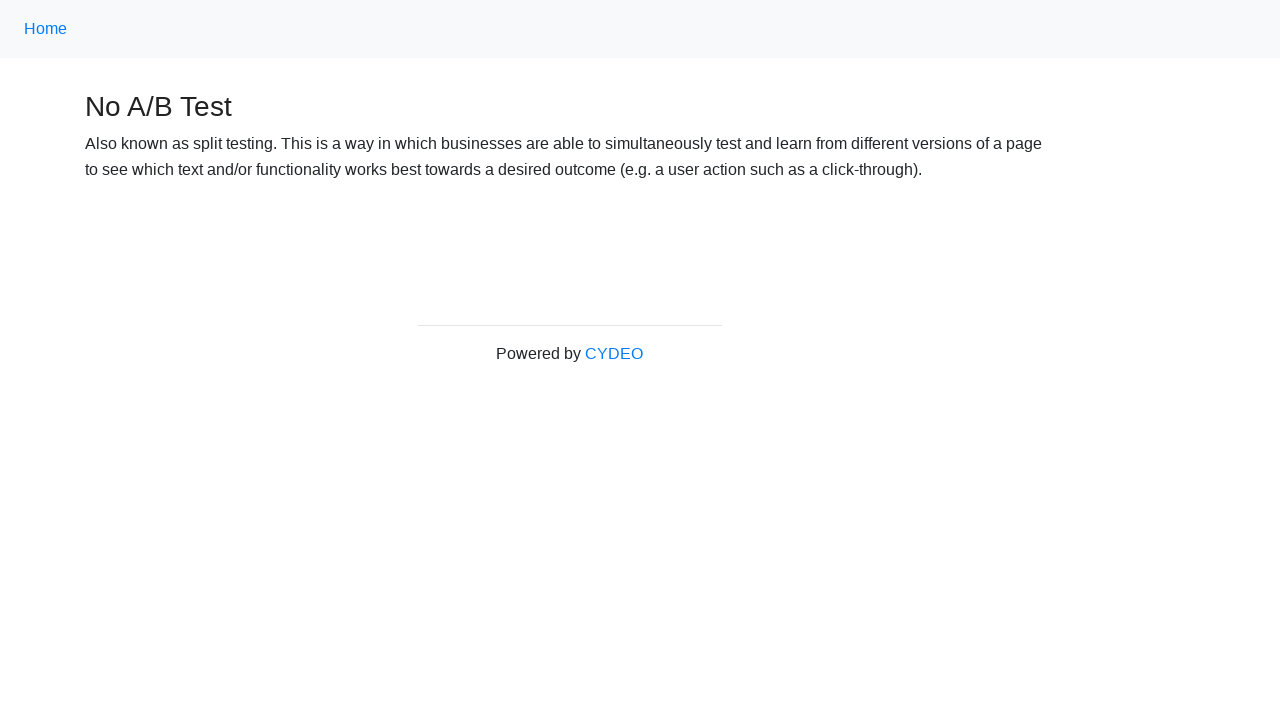